Tests drag-and-drop functionality on the jQuery UI droppable demo page by dragging an element and dropping it onto a target area within an iframe.

Starting URL: https://jqueryui.com/droppable/

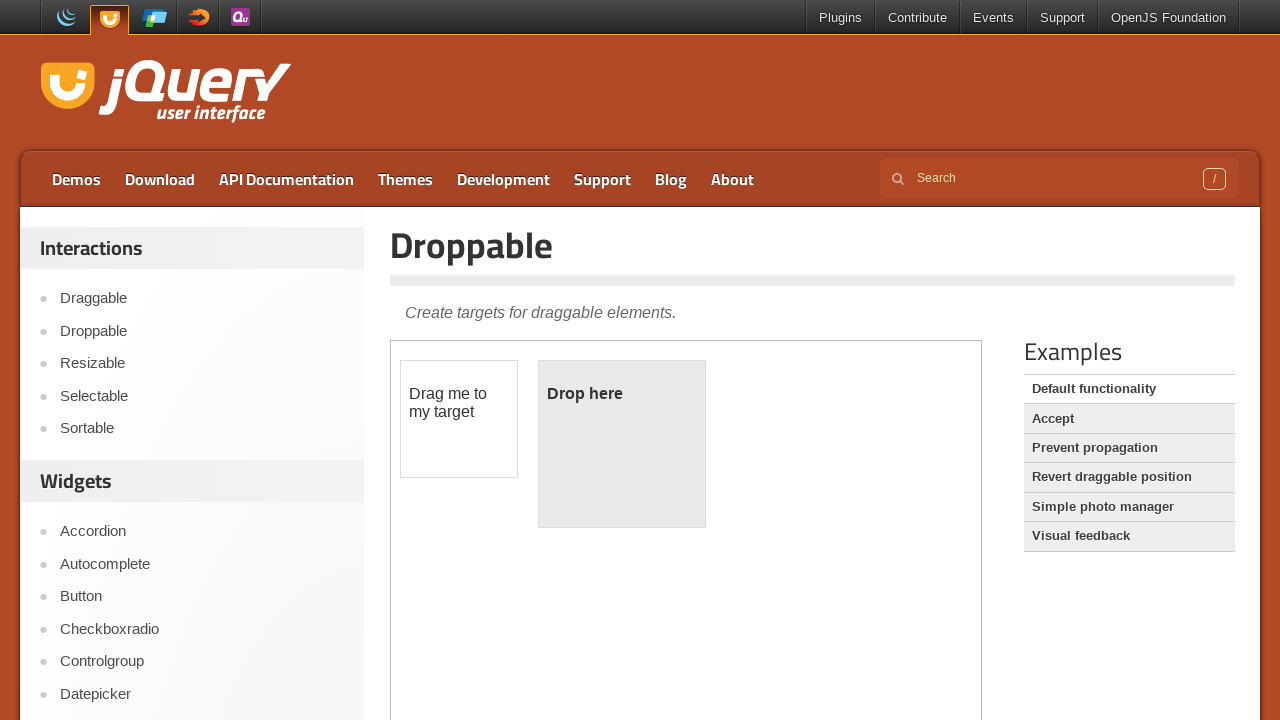

Located the demo iframe containing draggable elements
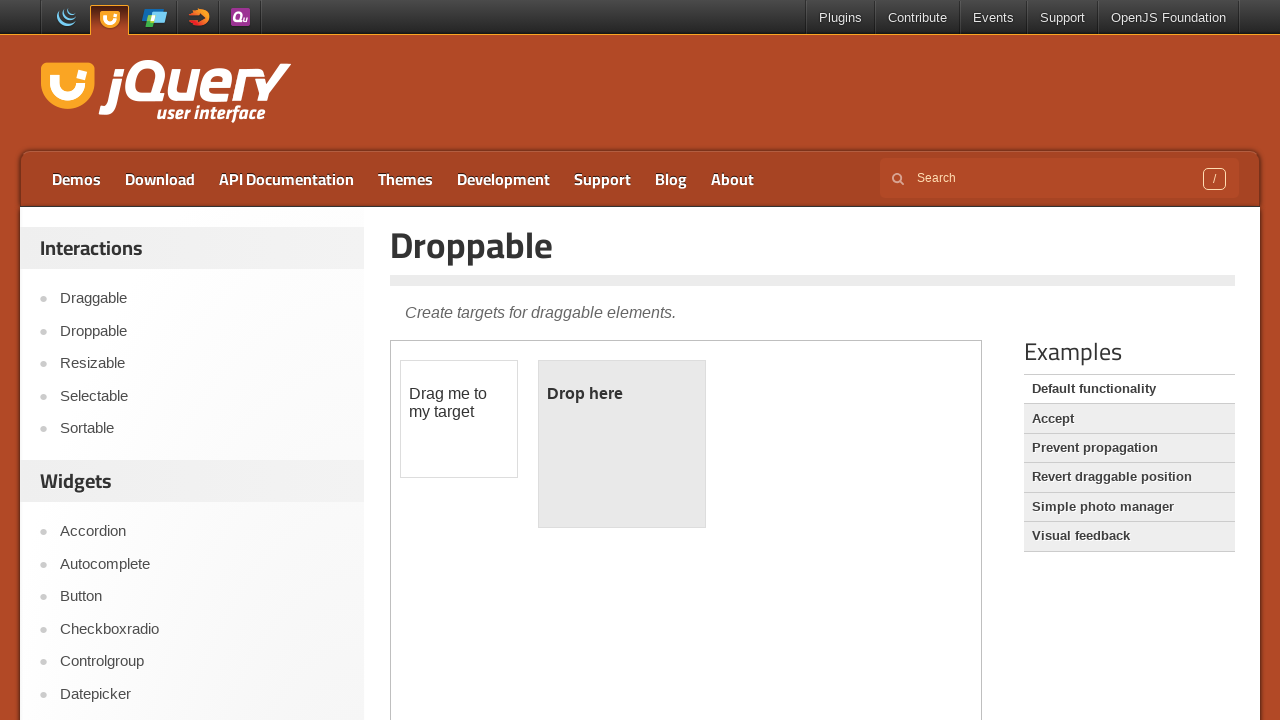

Located the draggable source element
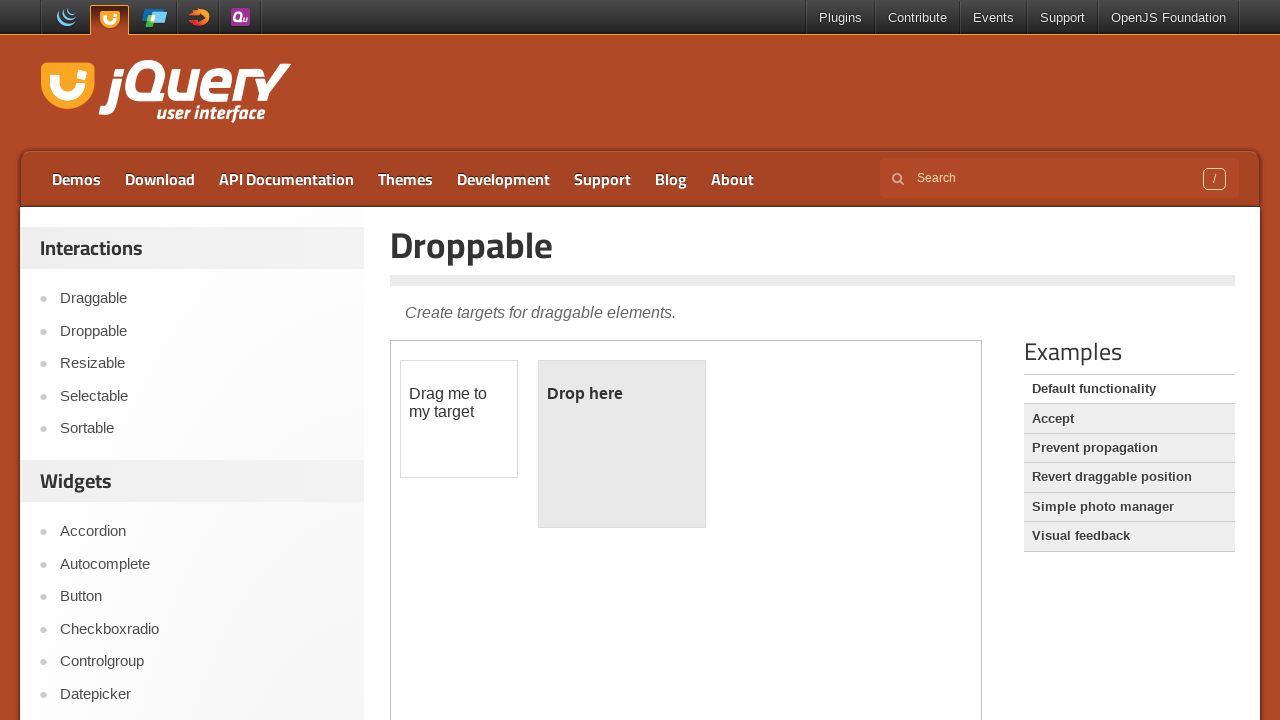

Located the droppable target element
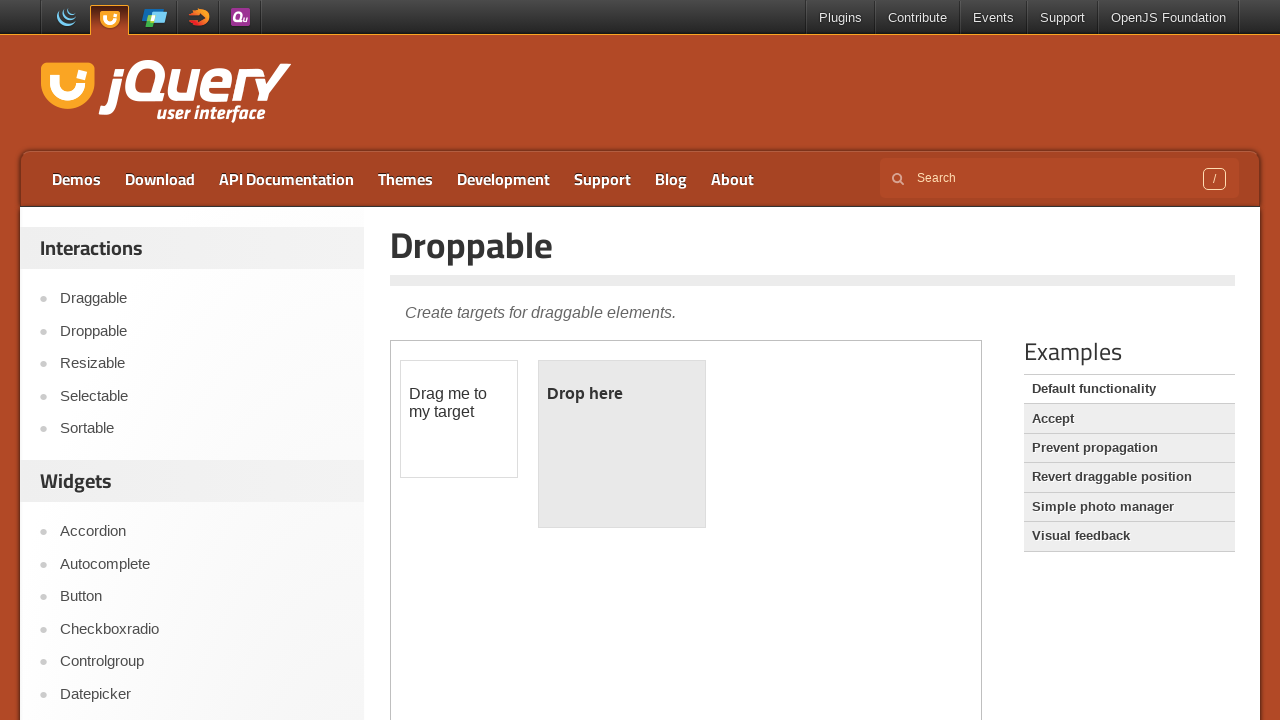

Dragged the source element and dropped it onto the target element at (622, 444)
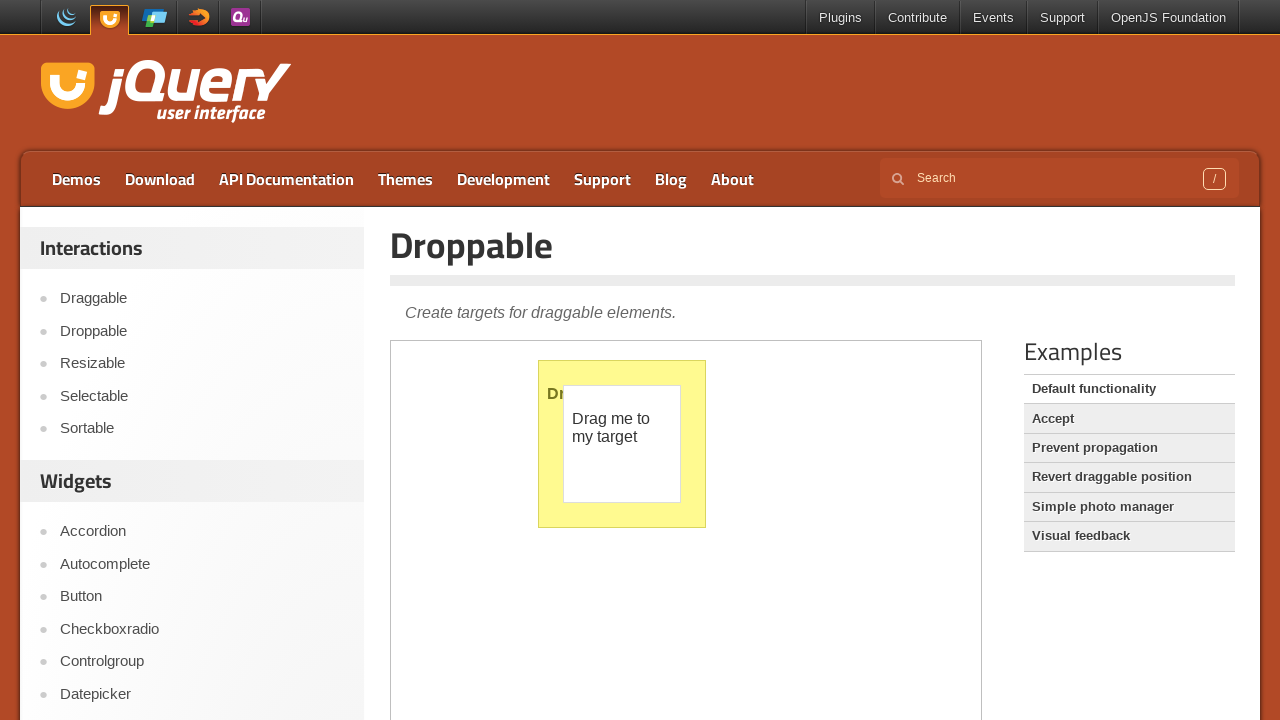

Verified that the droppable element is present after drop
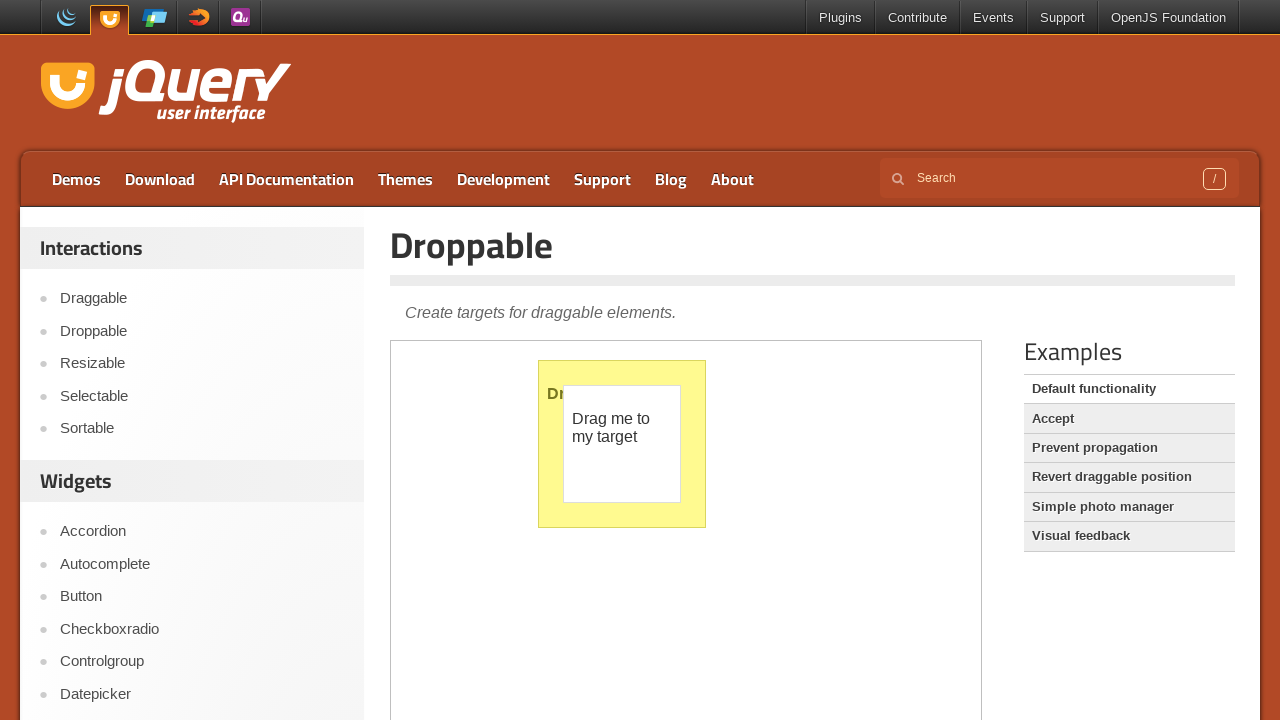

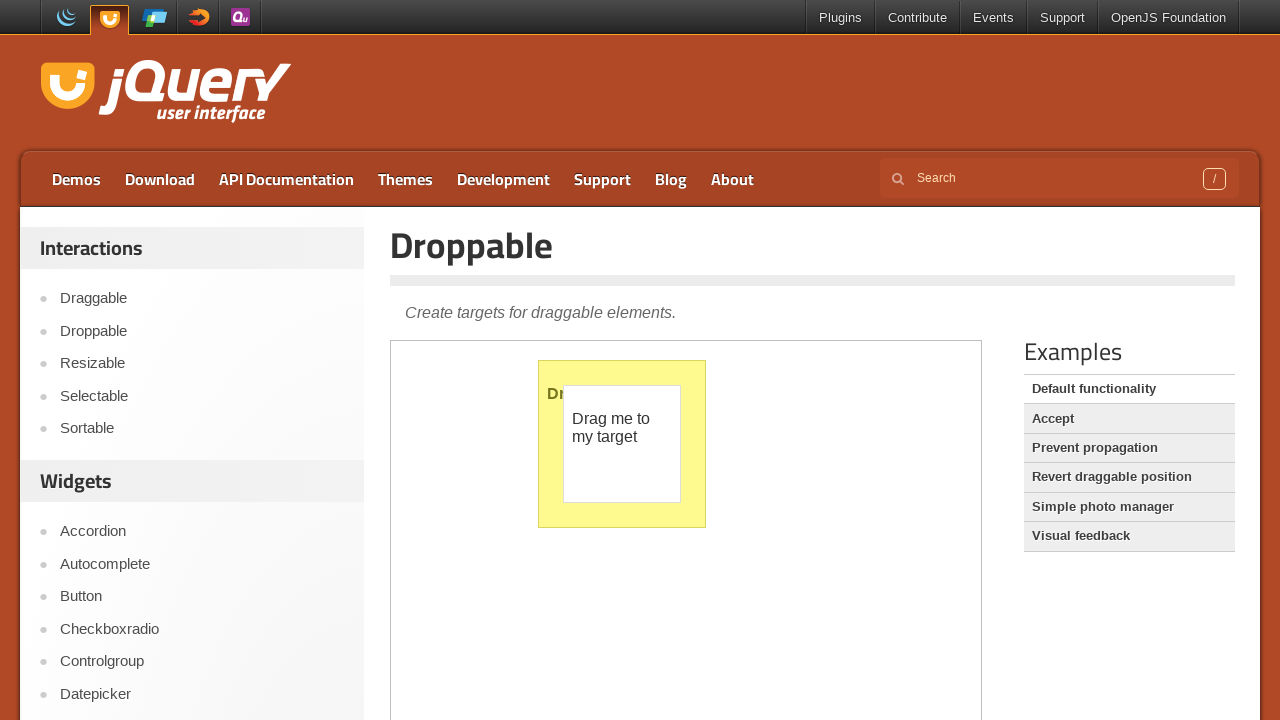